Tests dropdown selection functionality on a Vietnamese government registration page by selecting a city from a province dropdown and verifying the selection, then checking district options are available.

Starting URL: https://egov.danang.gov.vn/reg

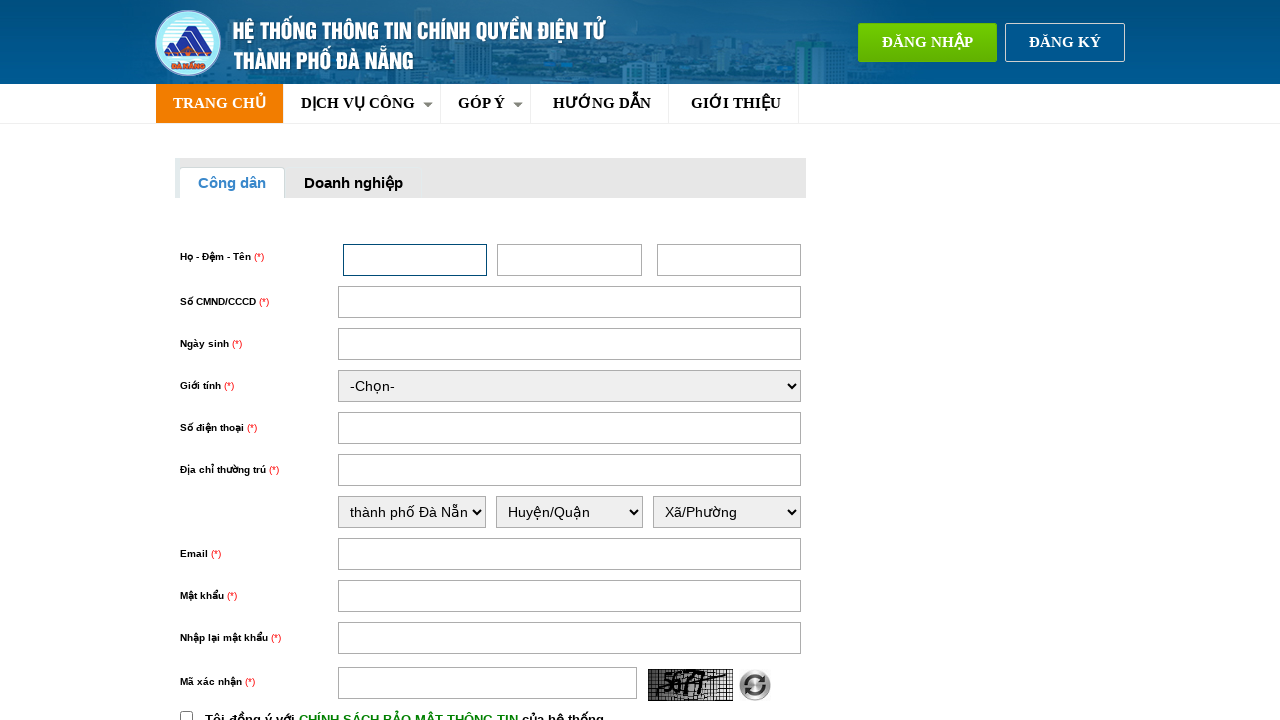

Selected 'thành phố Hồ Chí Minh' from province dropdown on select#thuongtru_tinhthanh
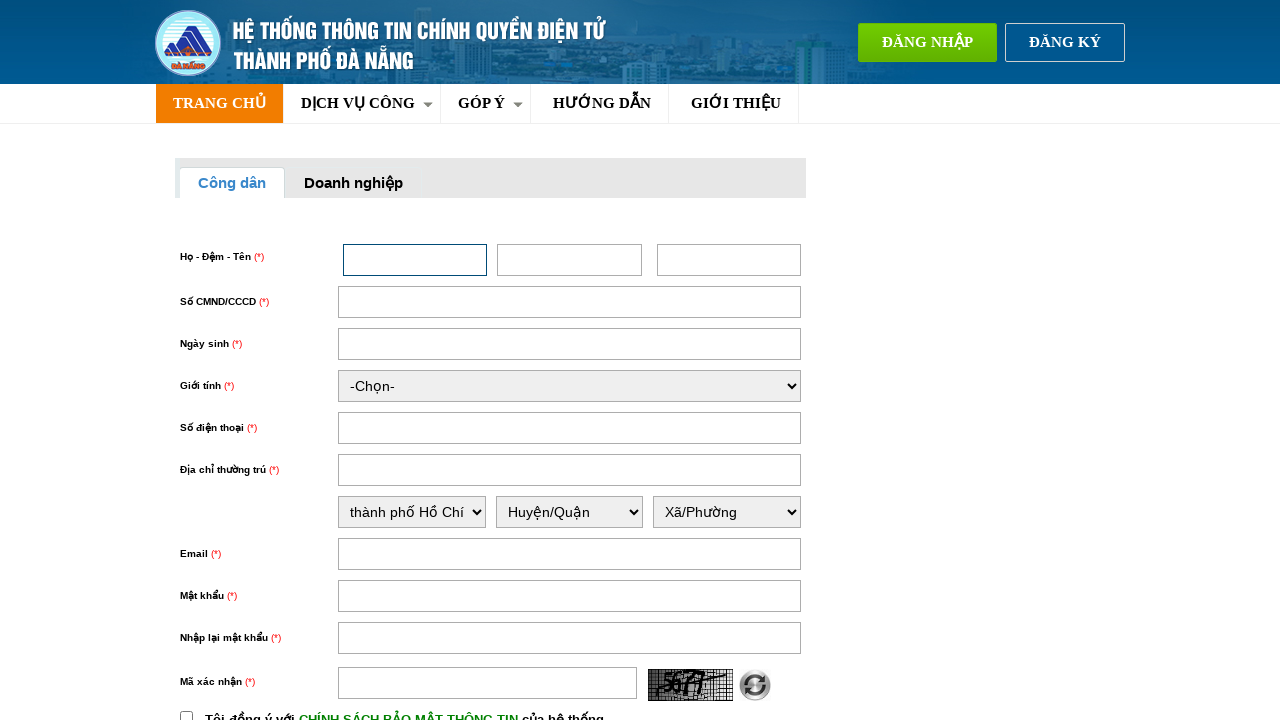

Waited 3 seconds for district dropdown to populate
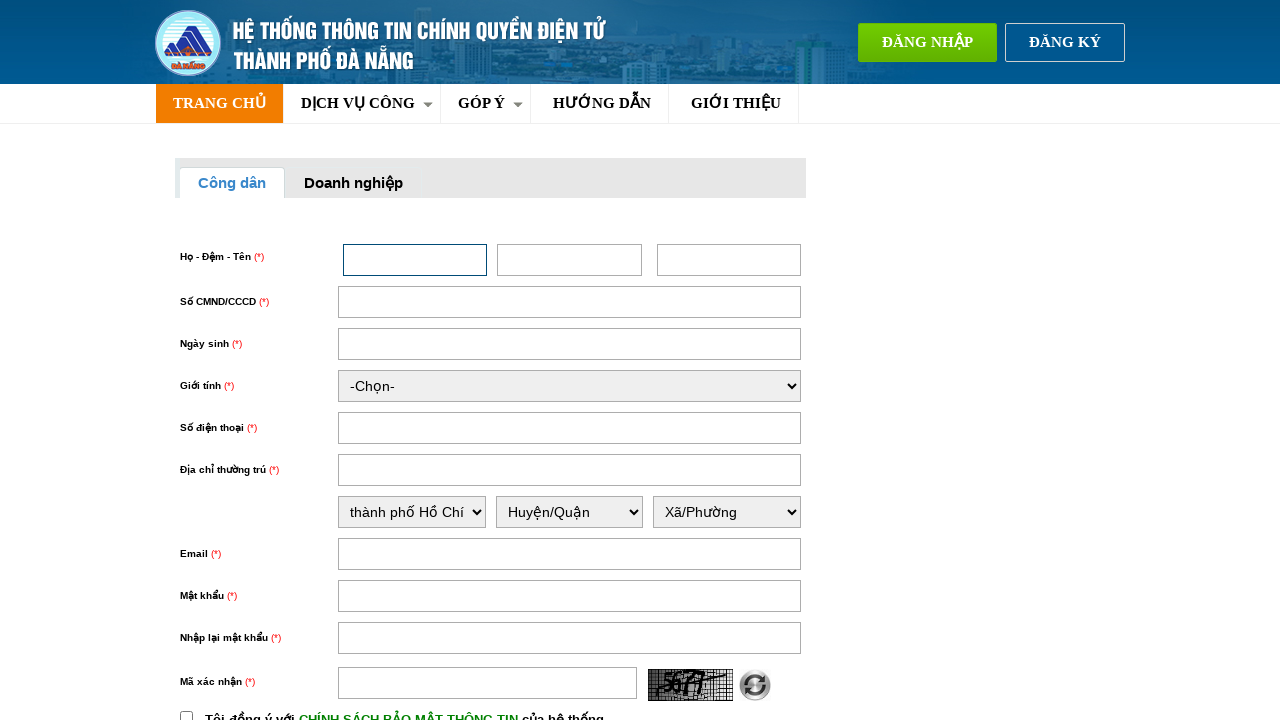

Verified selected province is 'thành phố Hồ Chí Minh'
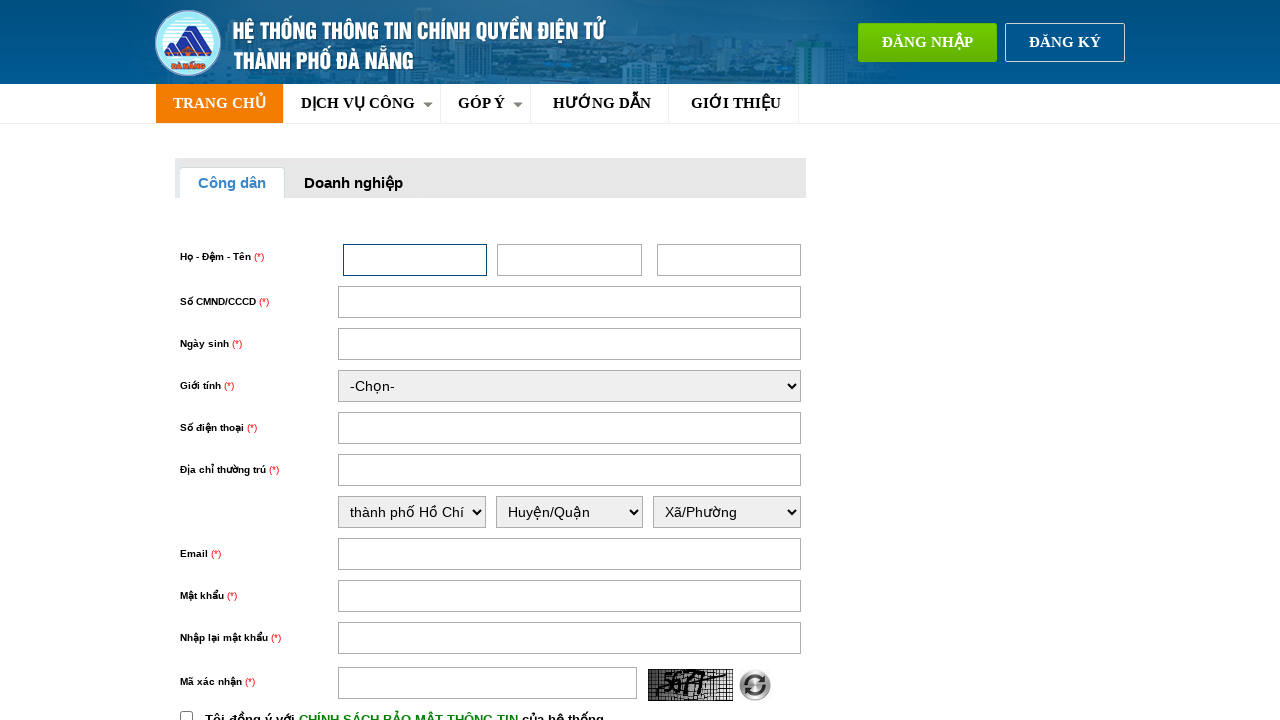

Verified province dropdown is not multiple select
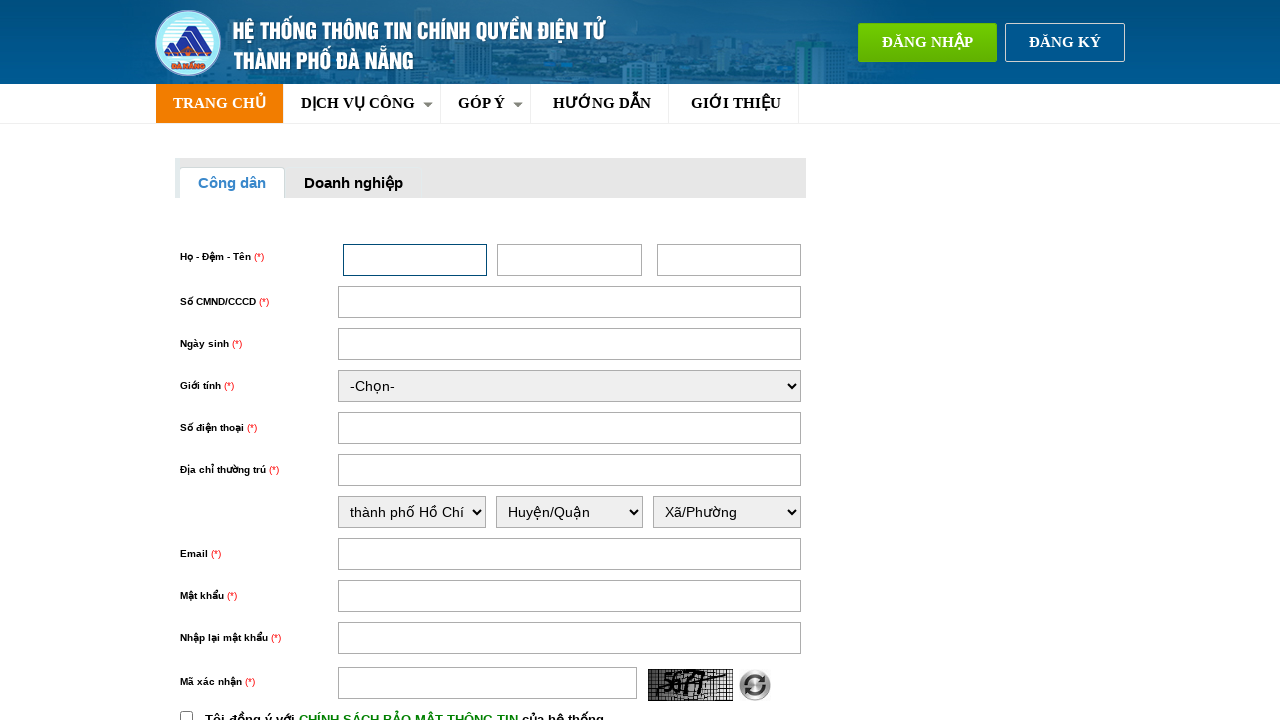

Verified 'quận 1' is present in district options
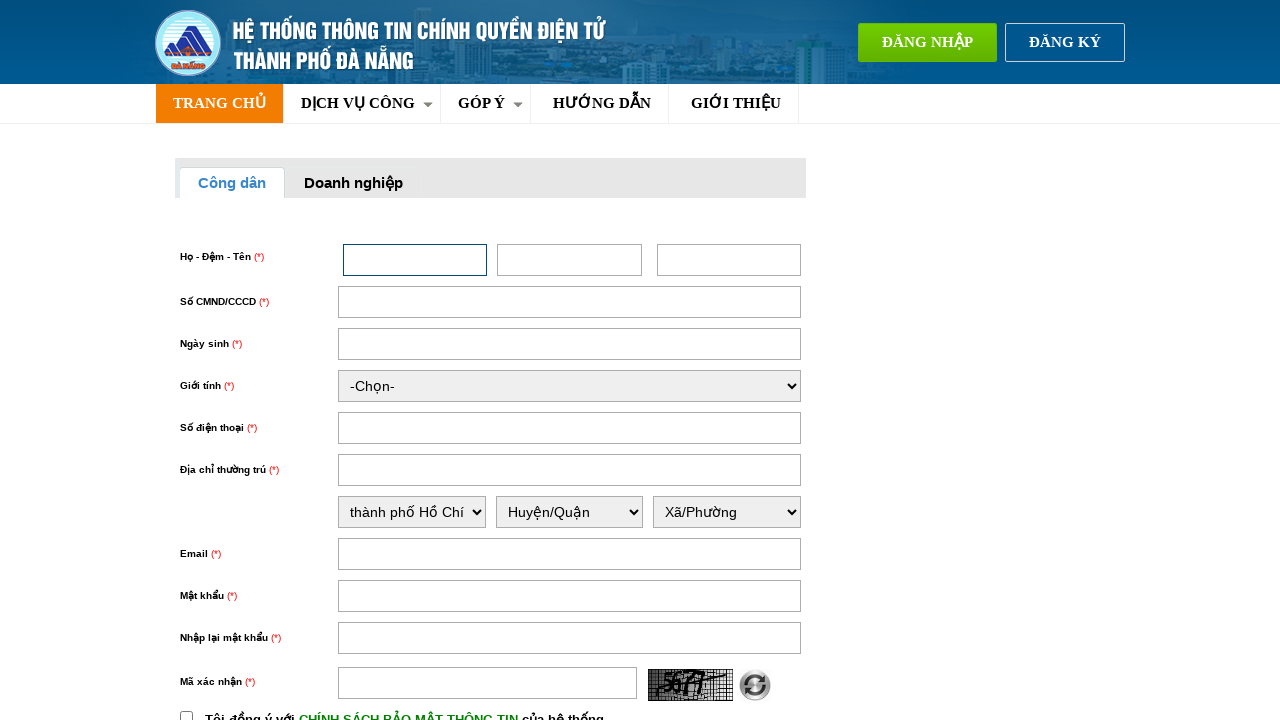

Verified 'quận 12' is present in district options
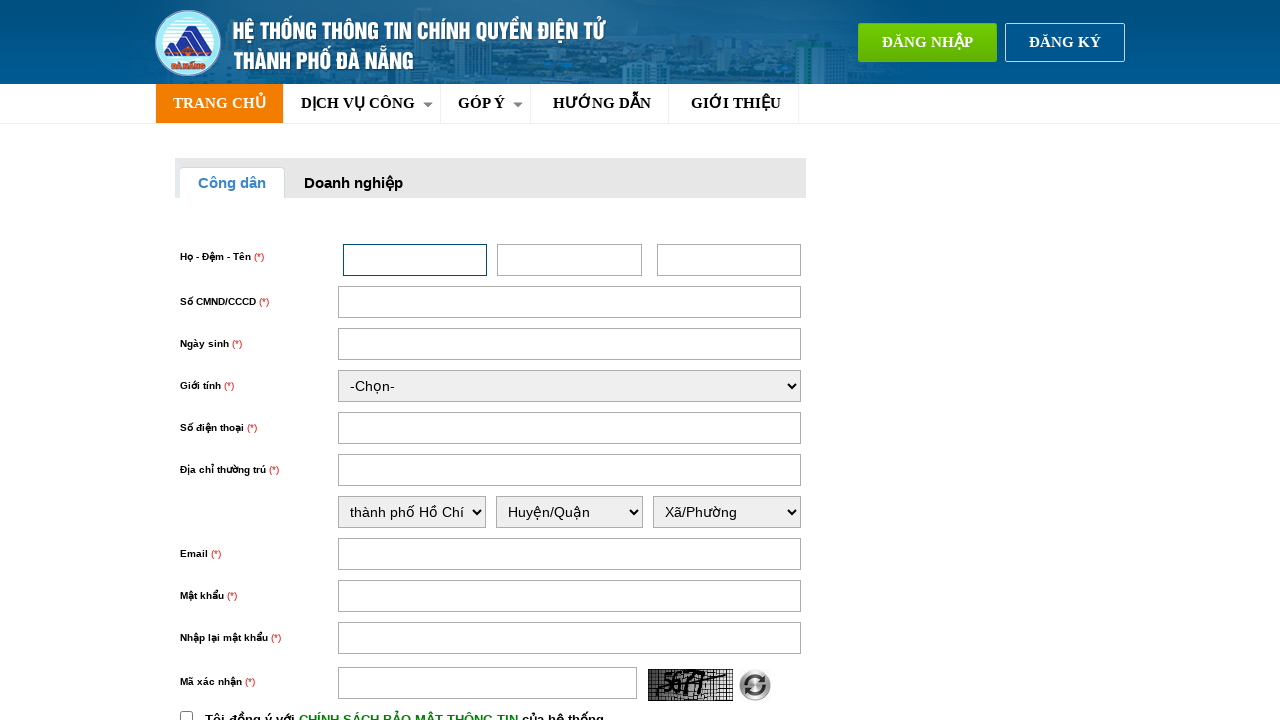

Verified 'quận Thủ Đức' is present in district options
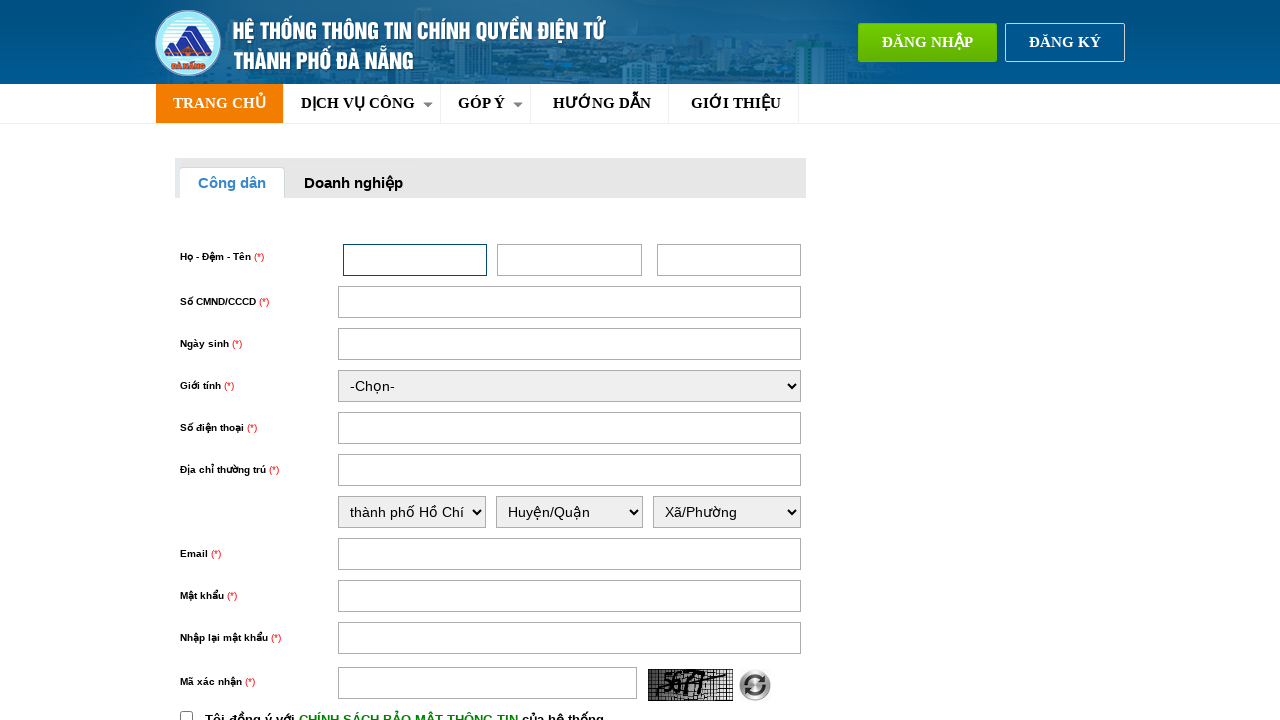

Verified 'quận Gò Vấp' is present in district options
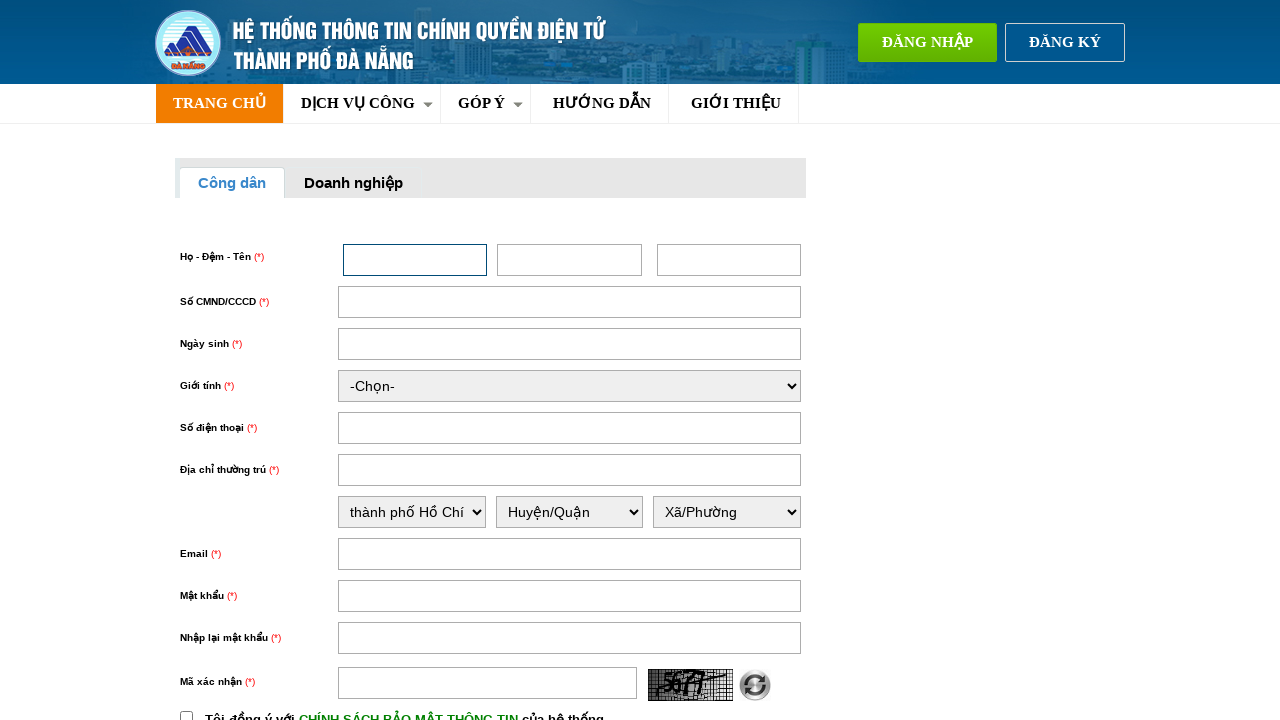

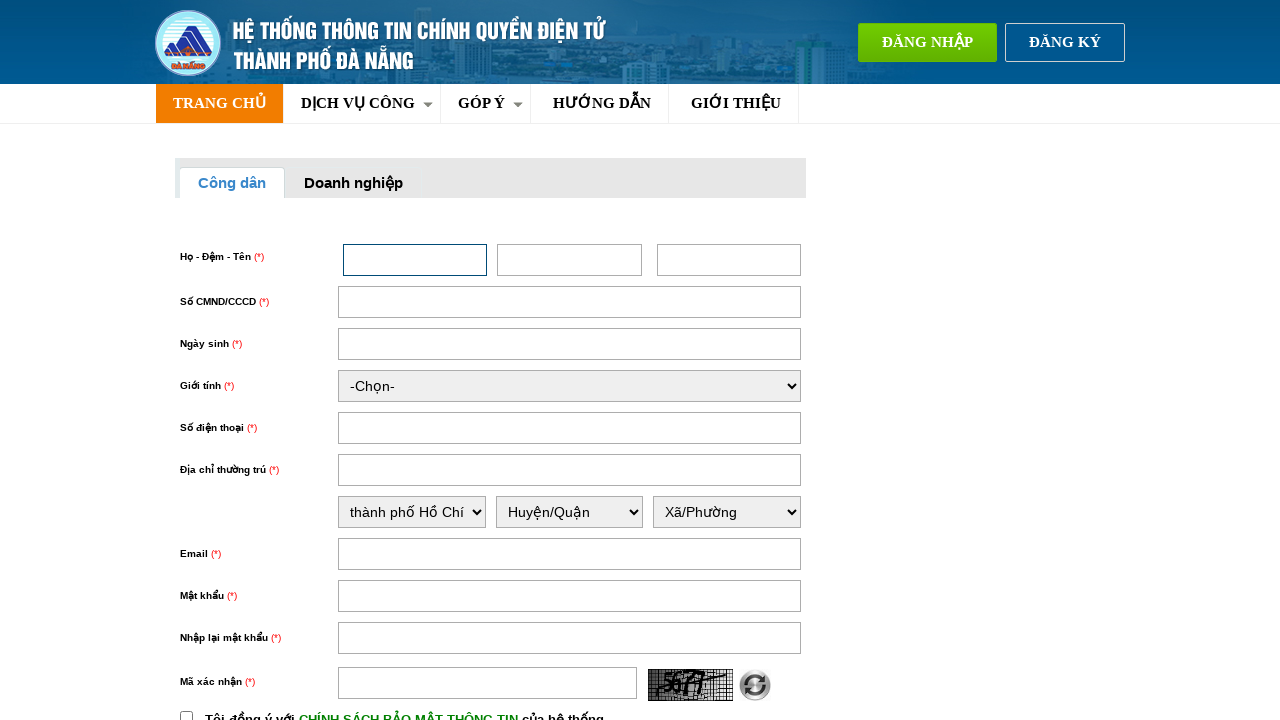